Navigates through a quotes website, clicking through pagination to visit all pages of quotes

Starting URL: http://quotes.toscrape.com/js/

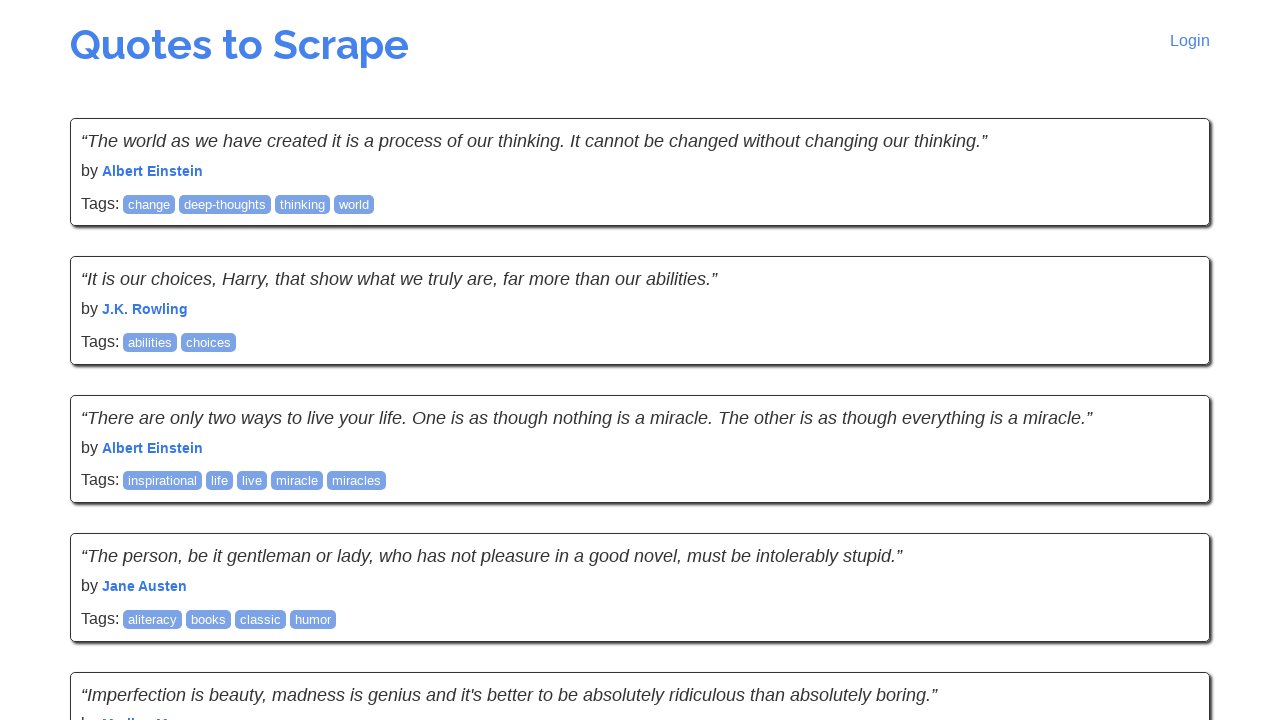

Waited for quotes to load on first page
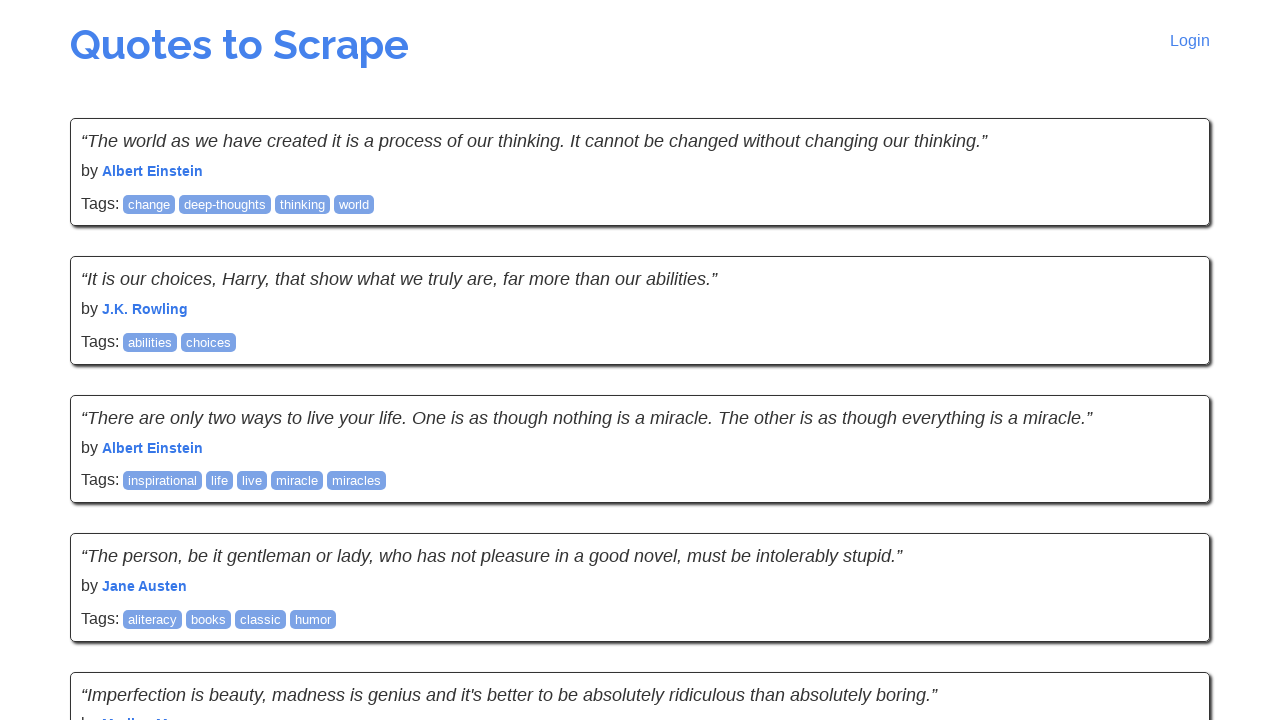

Queried for next button element
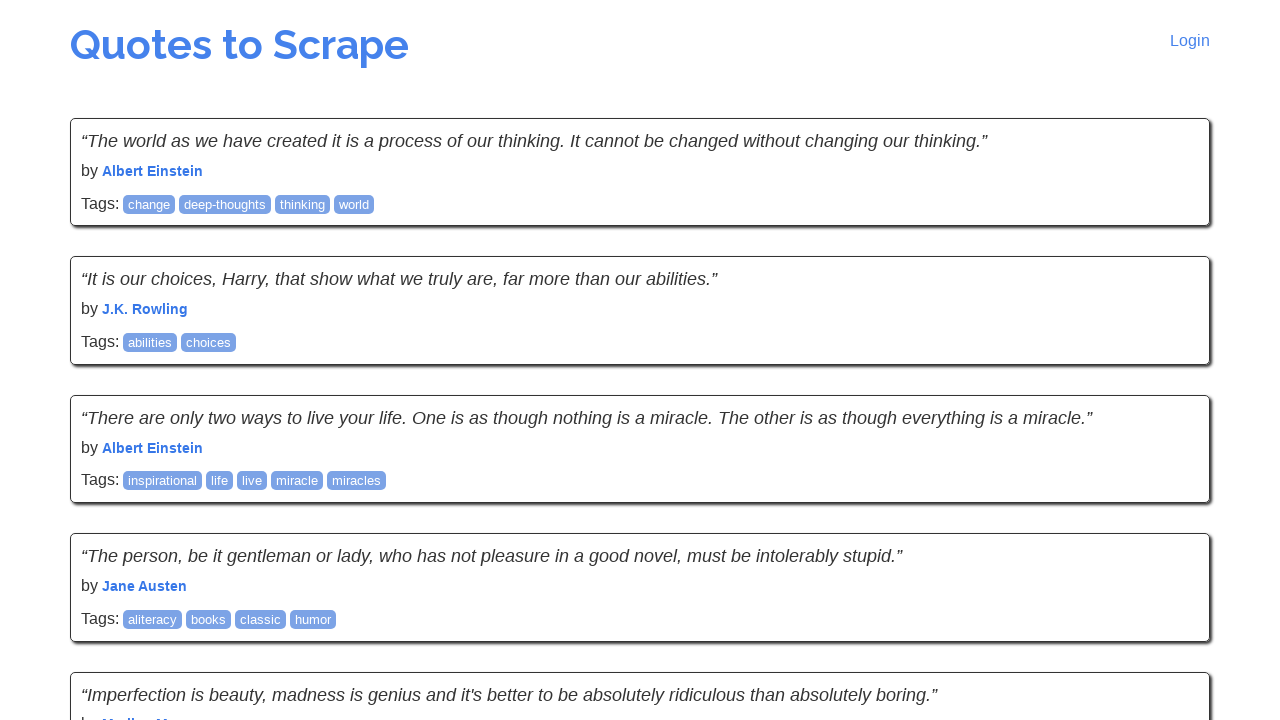

Clicked next button to navigate to next page at (1168, 541) on .next > a
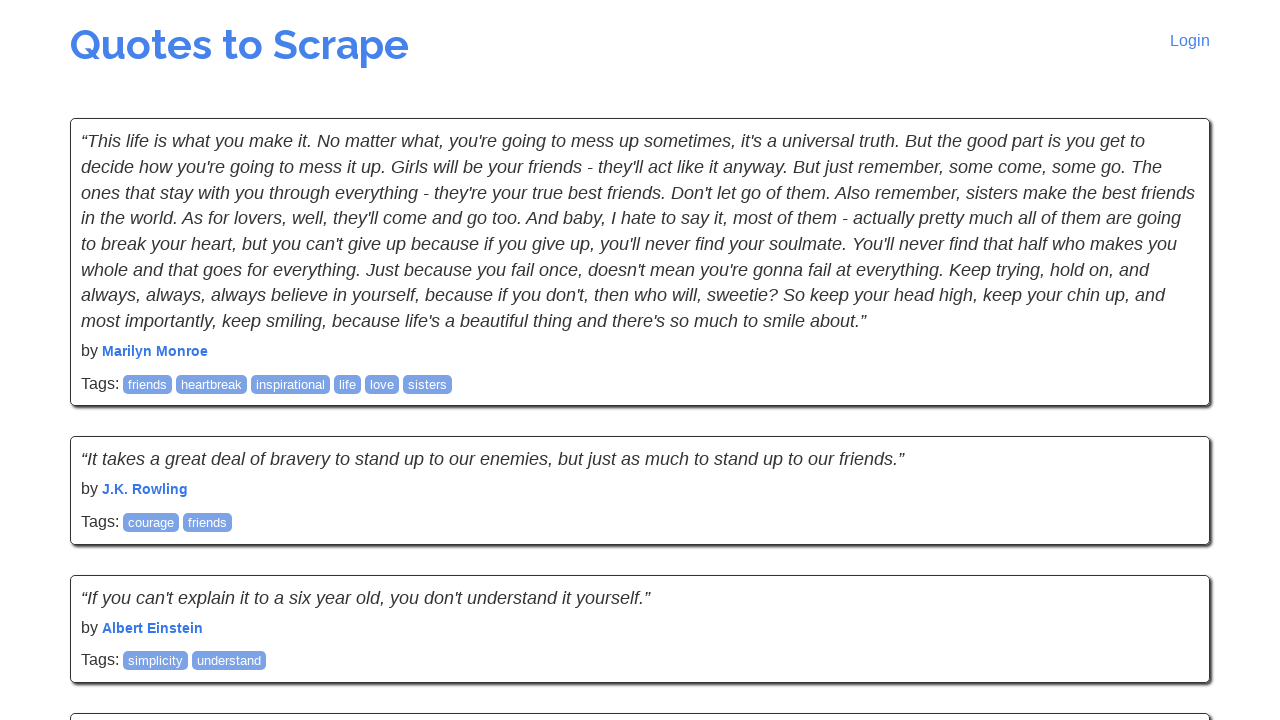

Waited for quotes to load on new page
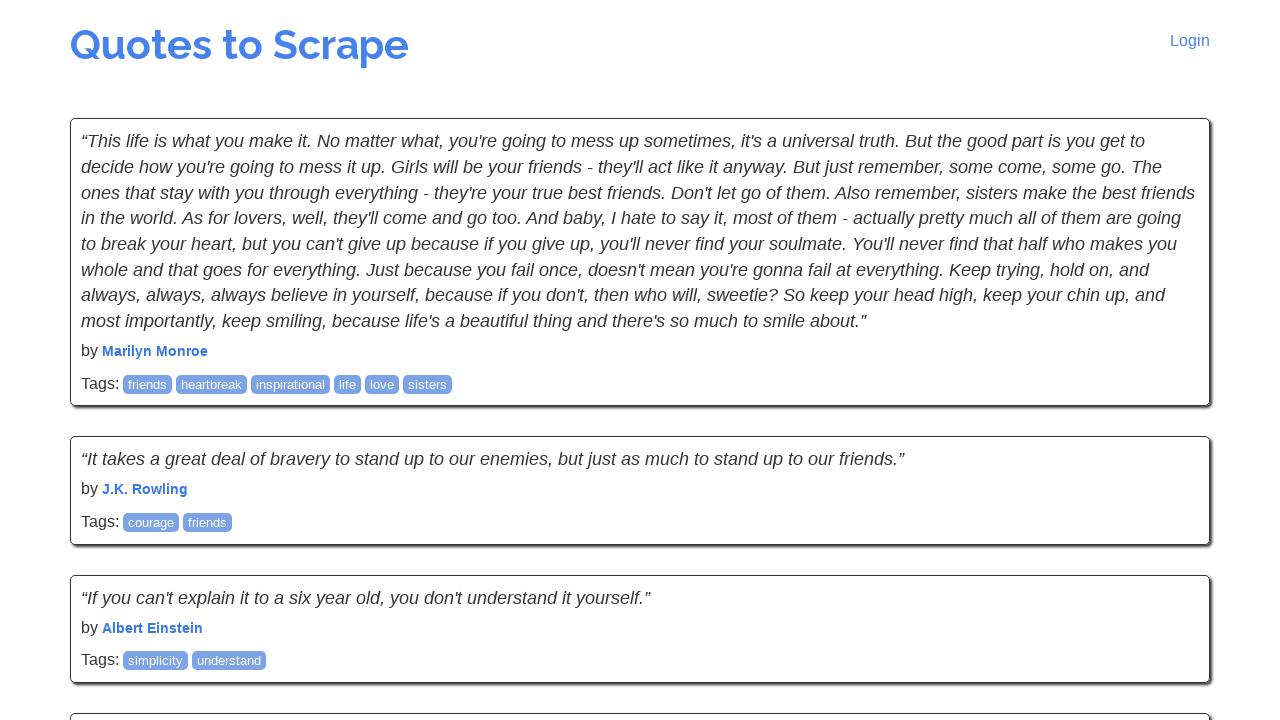

Queried for next button element
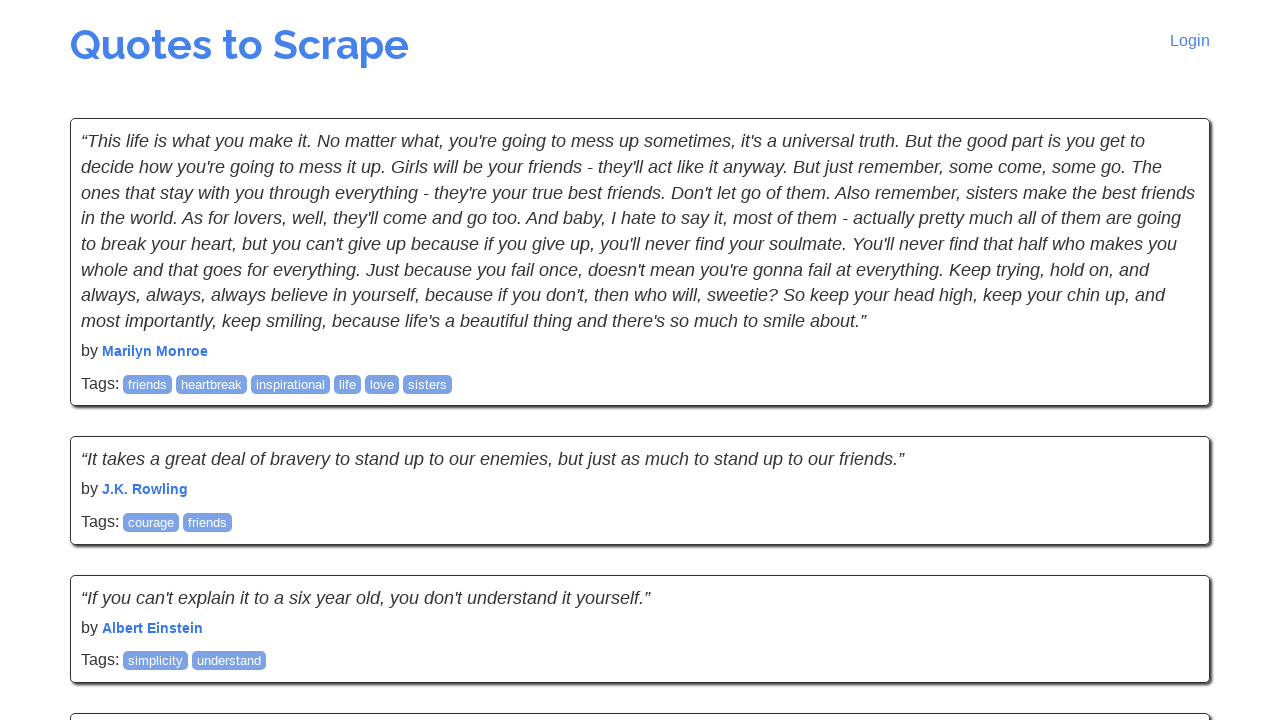

Clicked next button to navigate to next page at (1168, 542) on .next > a
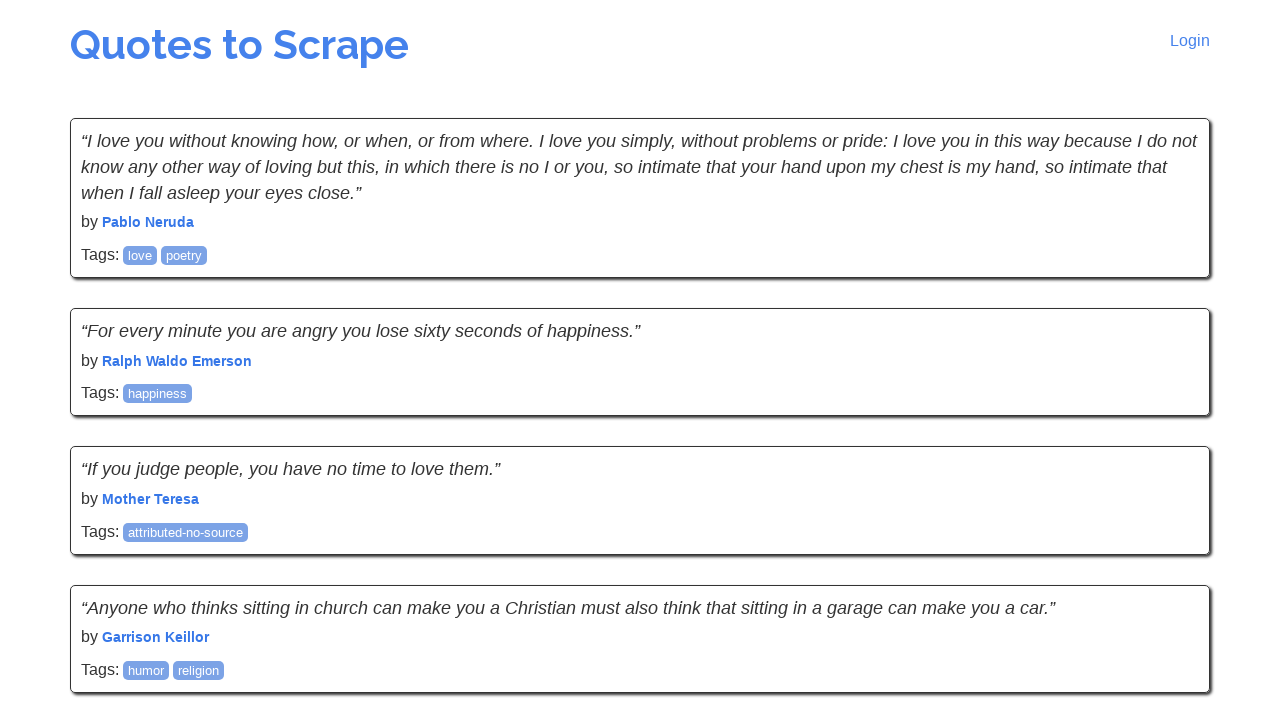

Waited for quotes to load on new page
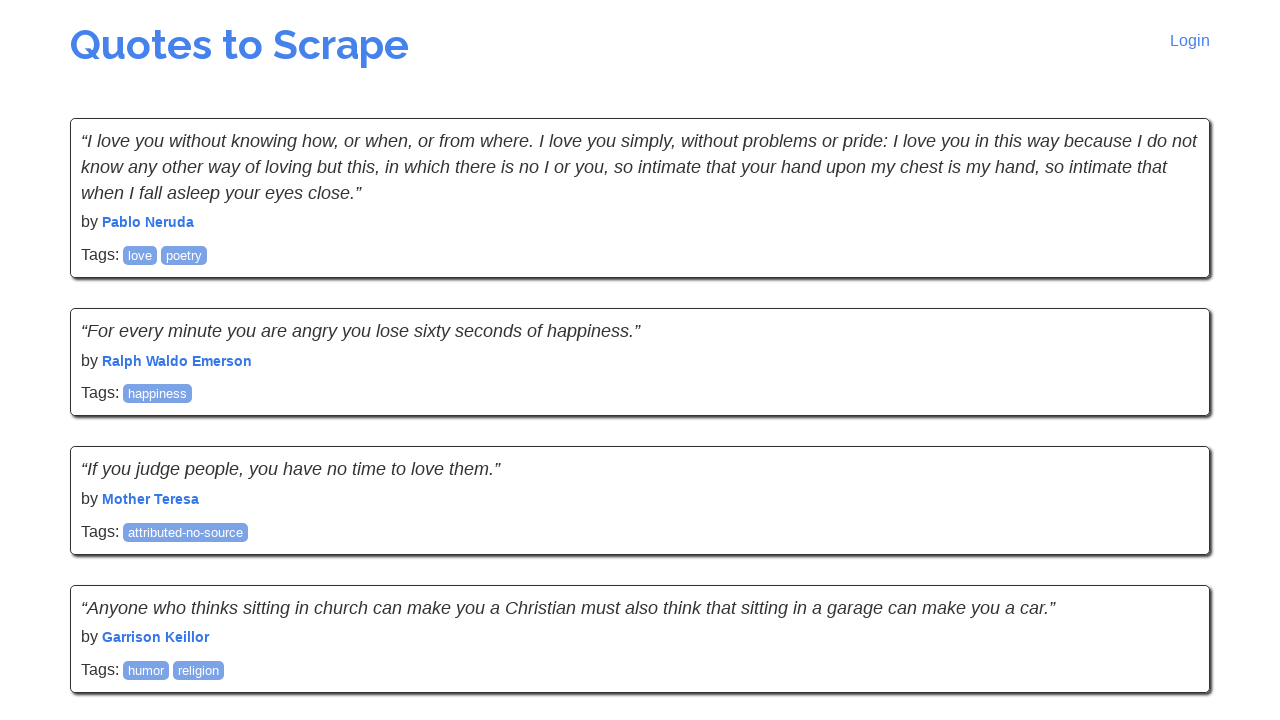

Queried for next button element
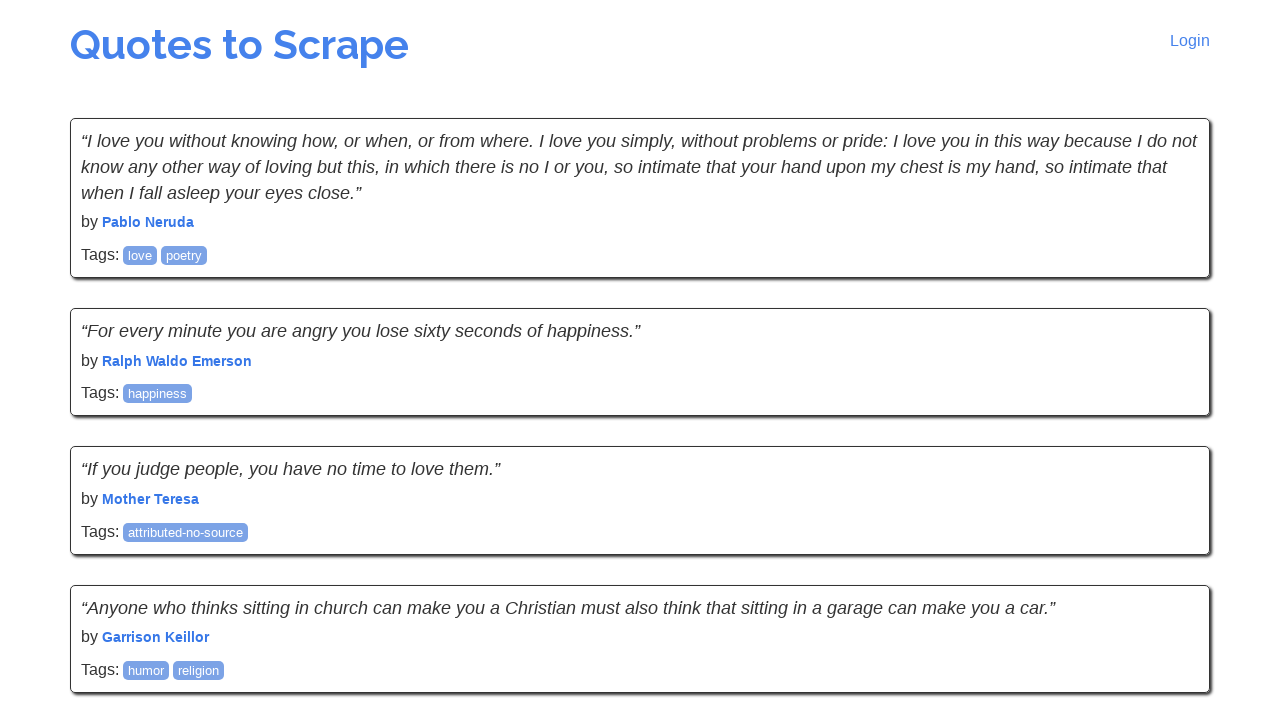

Clicked next button to navigate to next page at (1168, 542) on .next > a
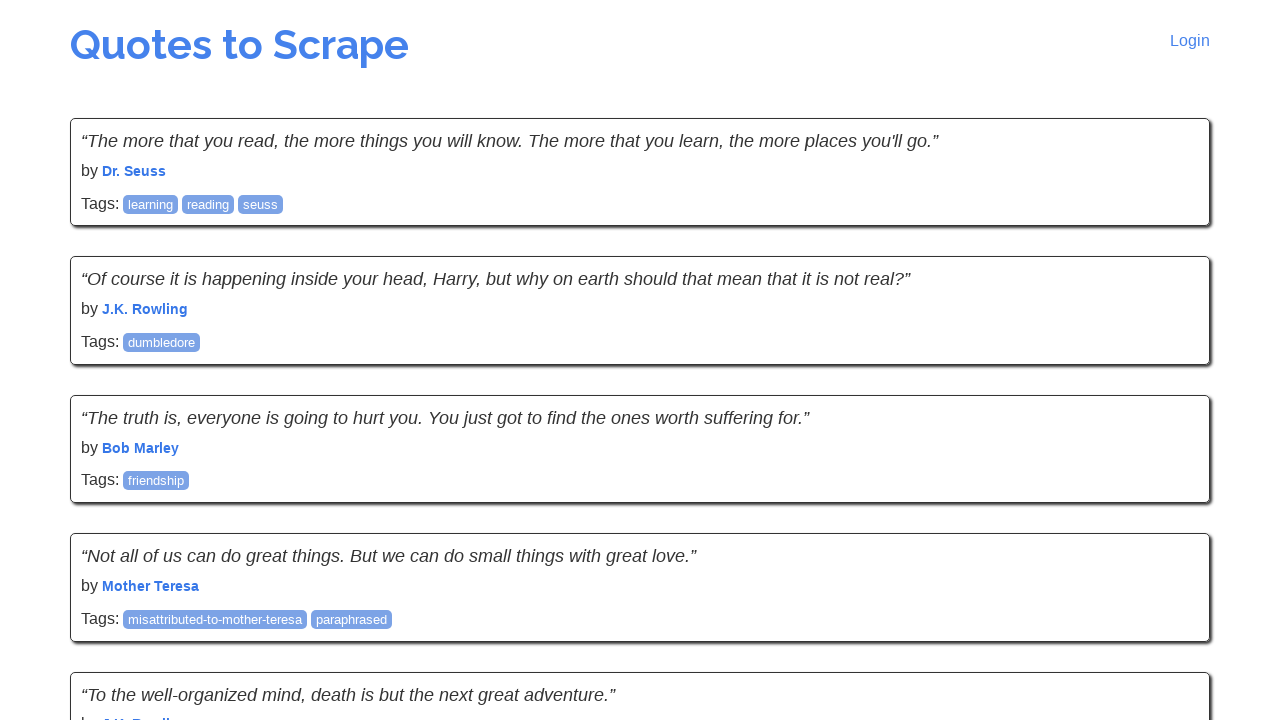

Waited for quotes to load on new page
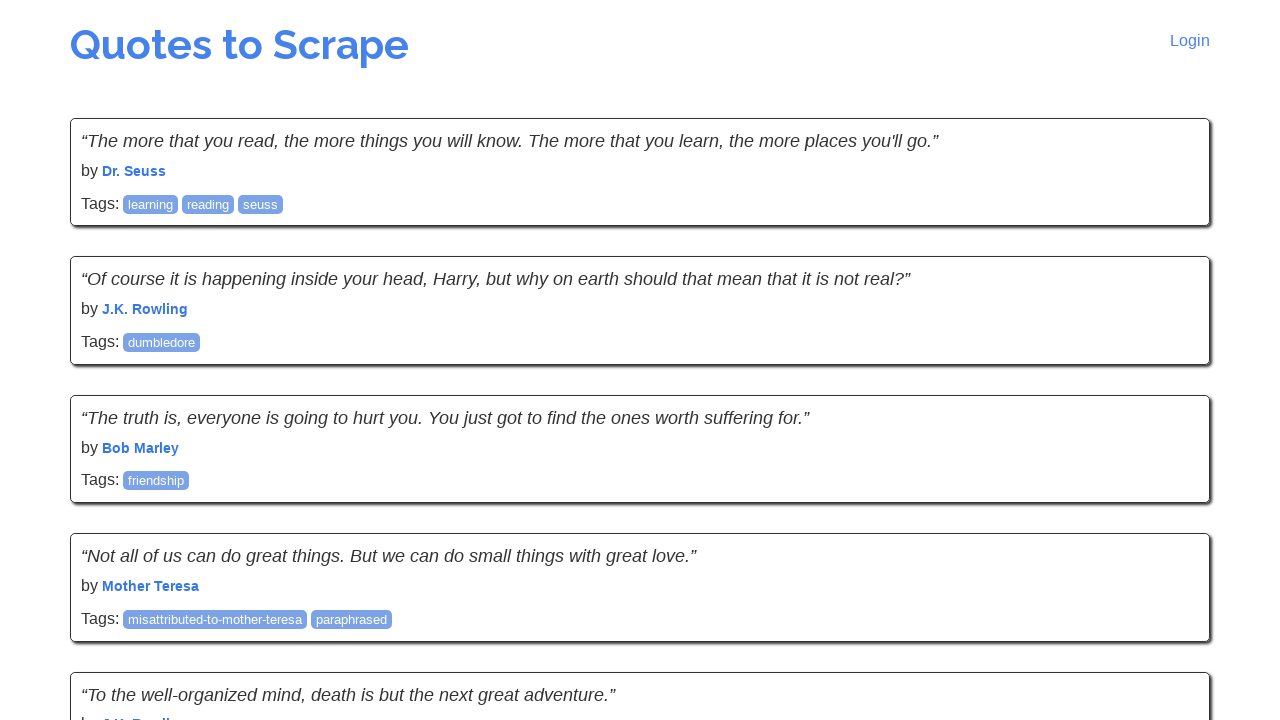

Queried for next button element
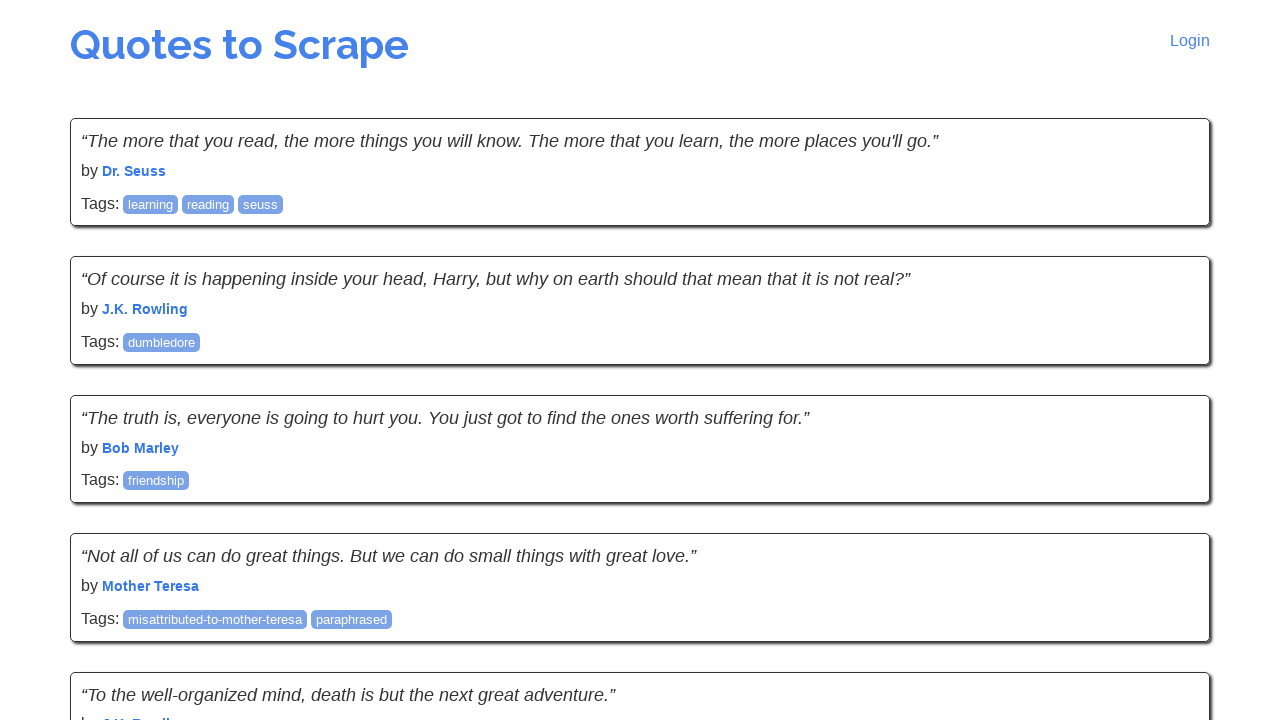

Clicked next button to navigate to next page at (1168, 541) on .next > a
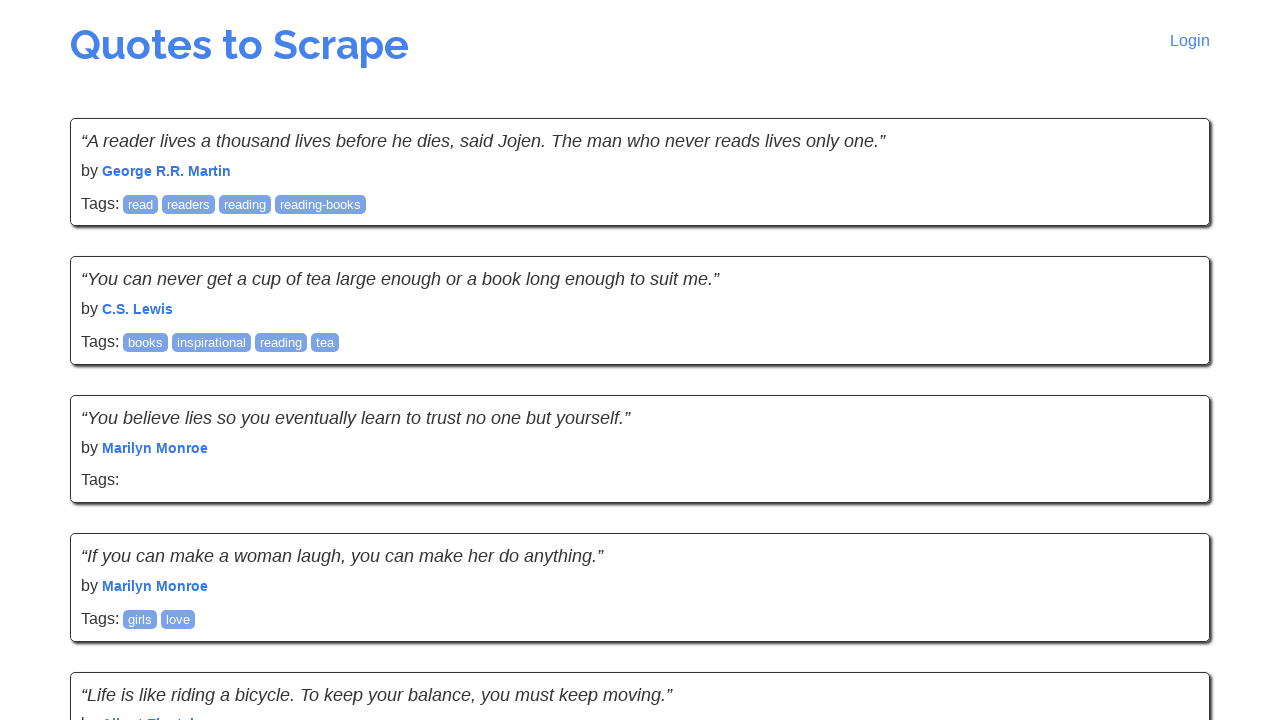

Waited for quotes to load on new page
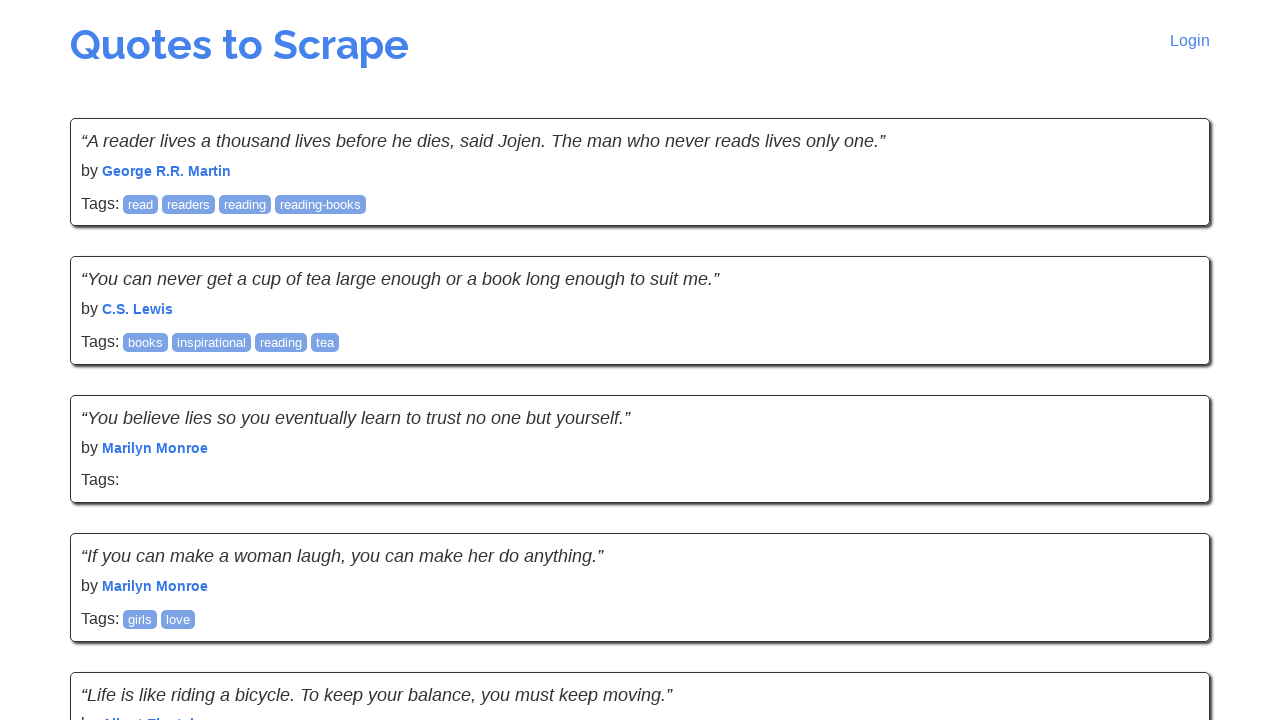

Queried for next button element
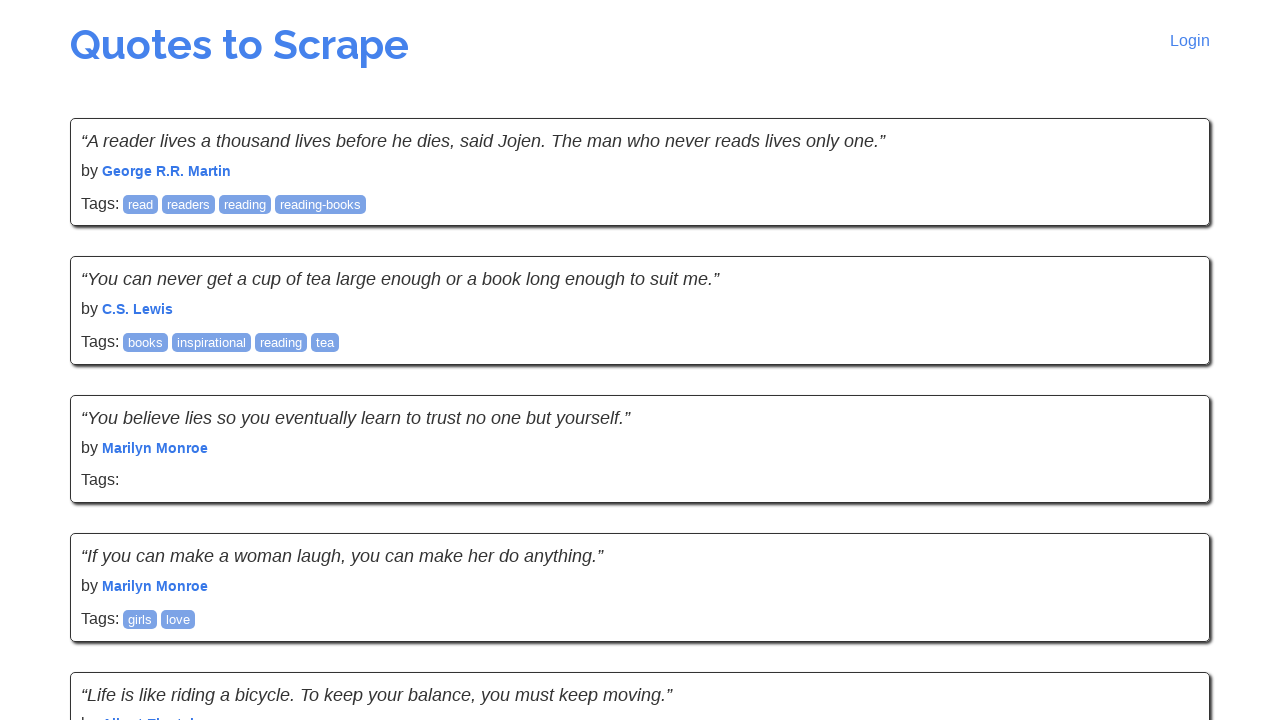

Clicked next button to navigate to next page at (1168, 541) on .next > a
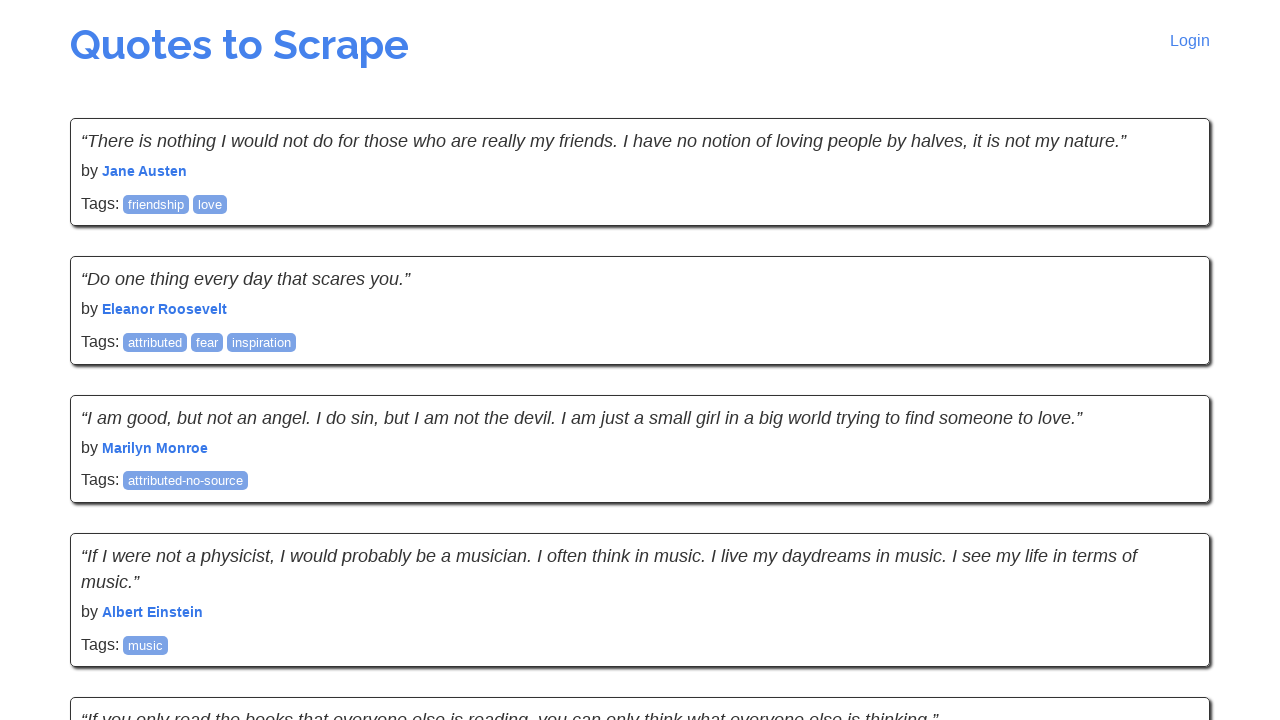

Waited for quotes to load on new page
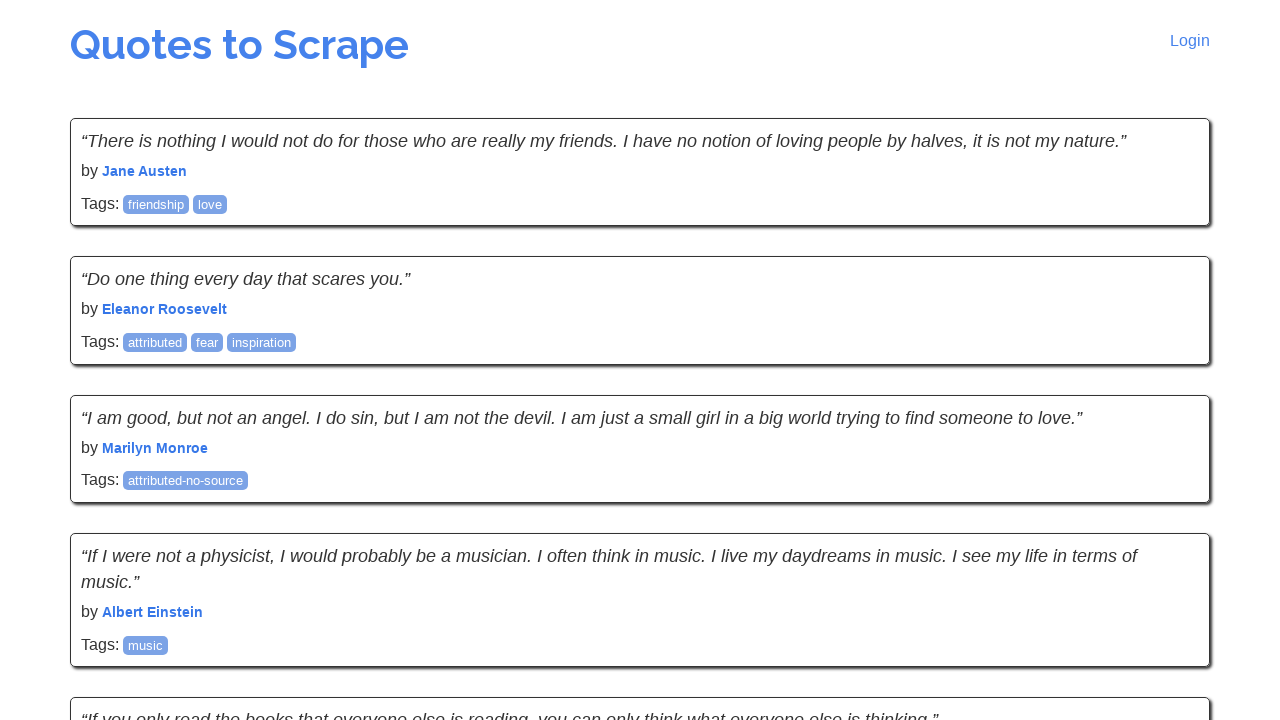

Queried for next button element
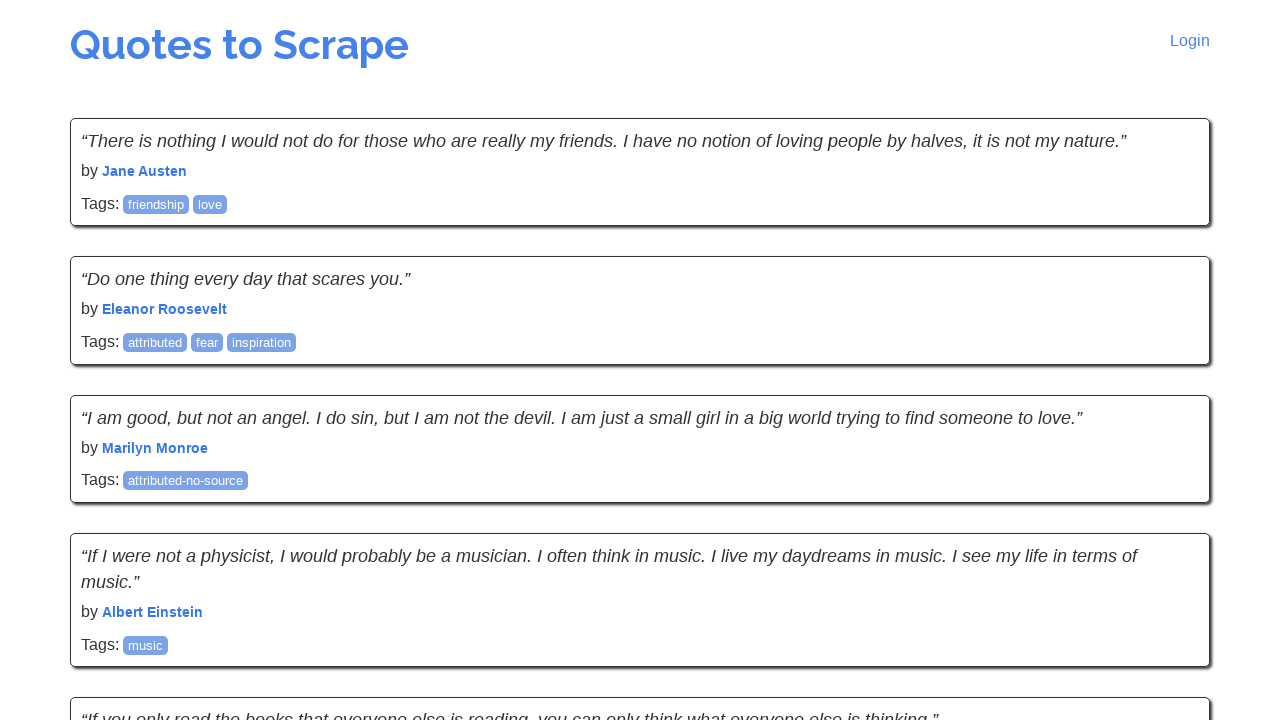

Clicked next button to navigate to next page at (1168, 542) on .next > a
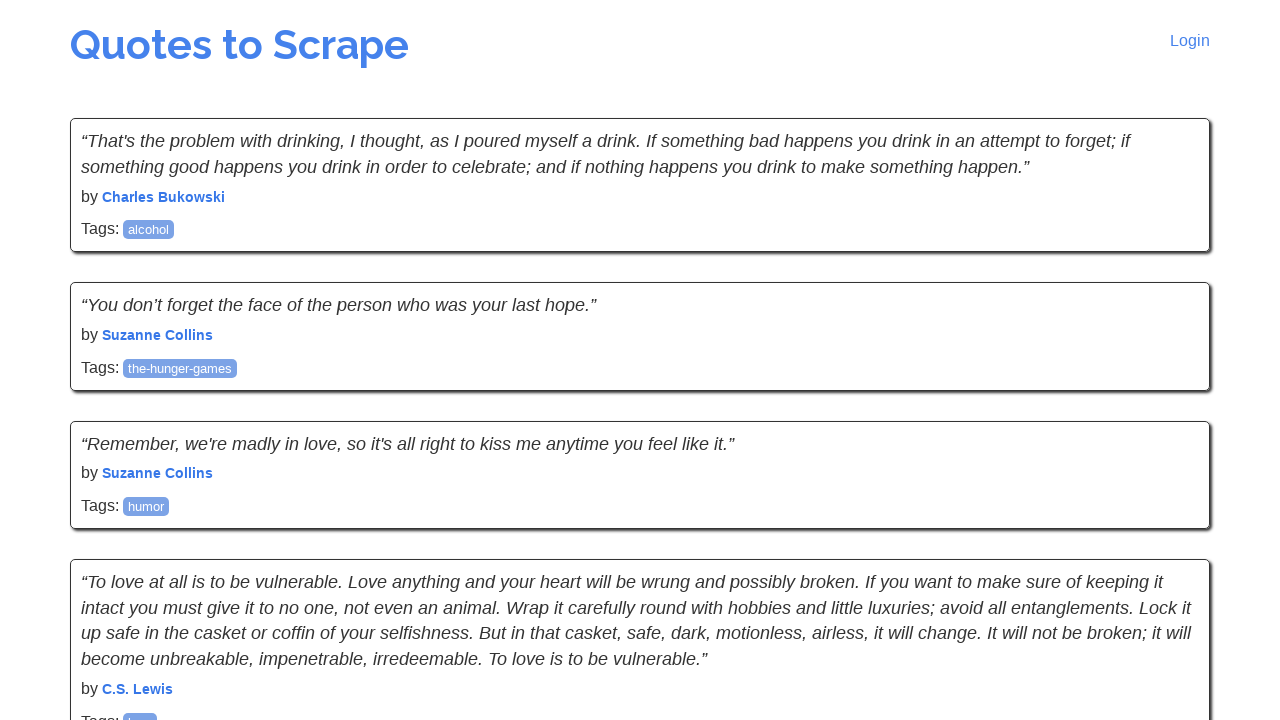

Waited for quotes to load on new page
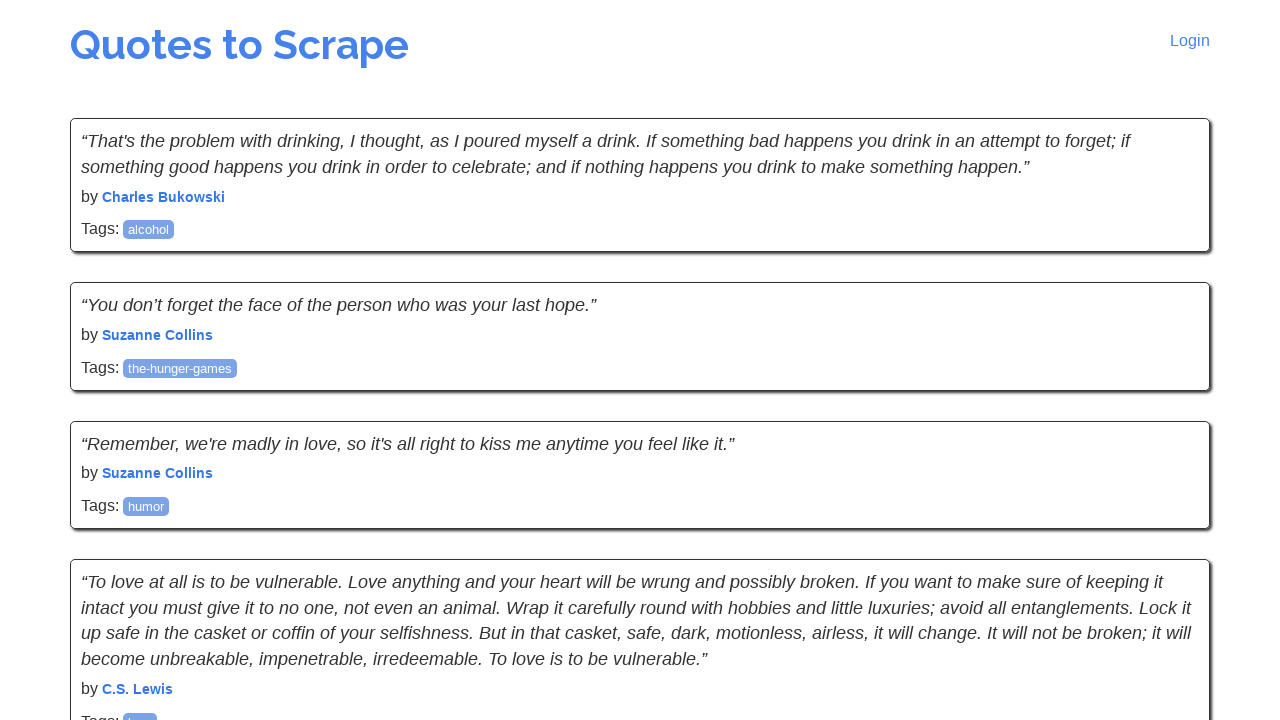

Queried for next button element
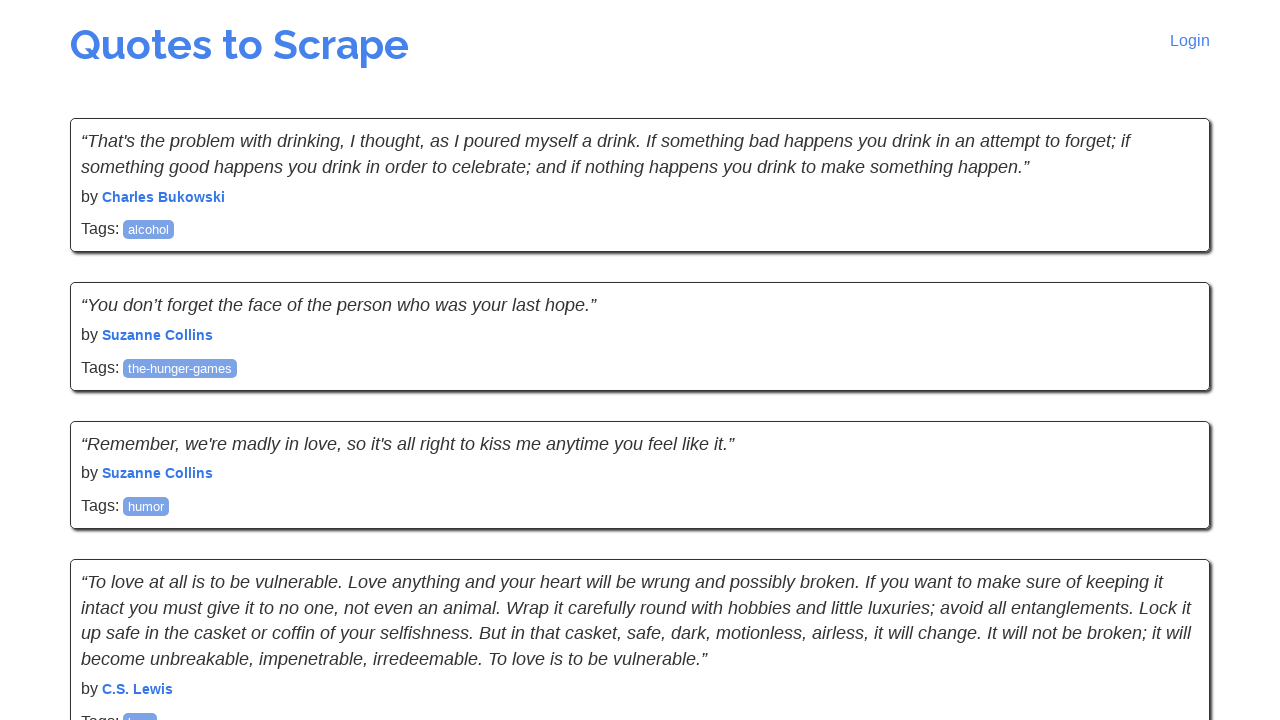

Clicked next button to navigate to next page at (1168, 542) on .next > a
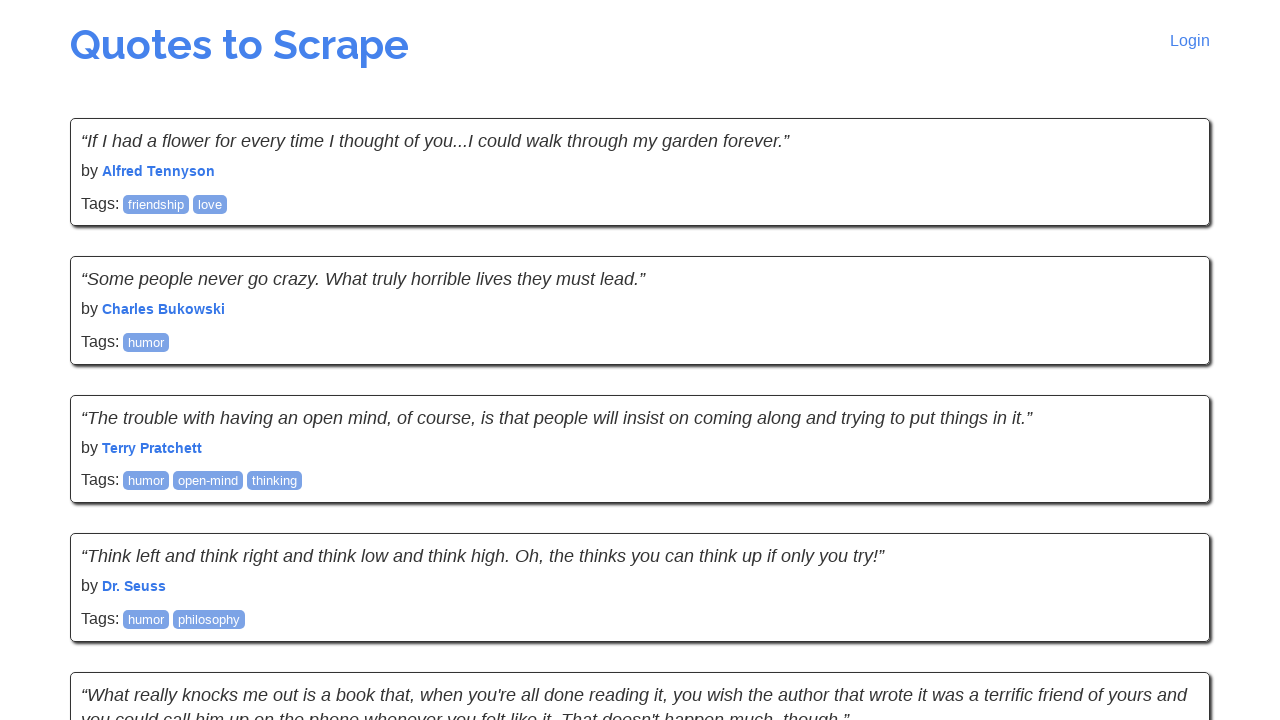

Waited for quotes to load on new page
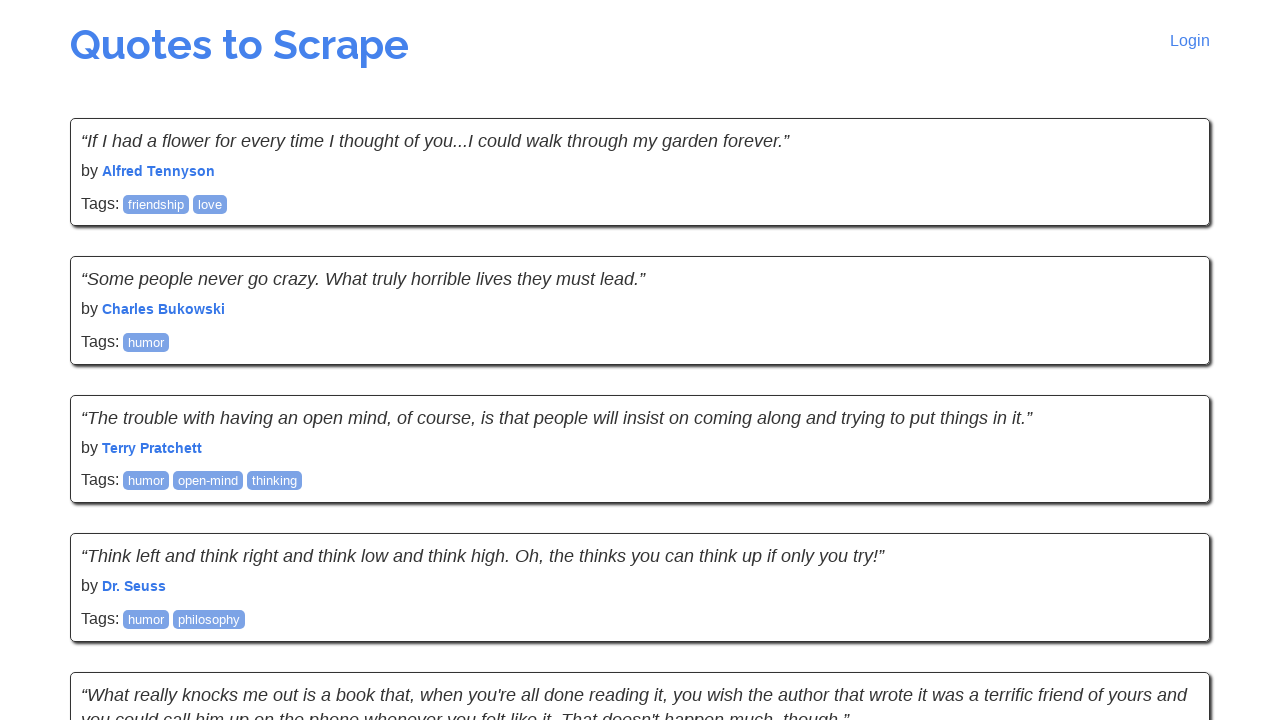

Queried for next button element
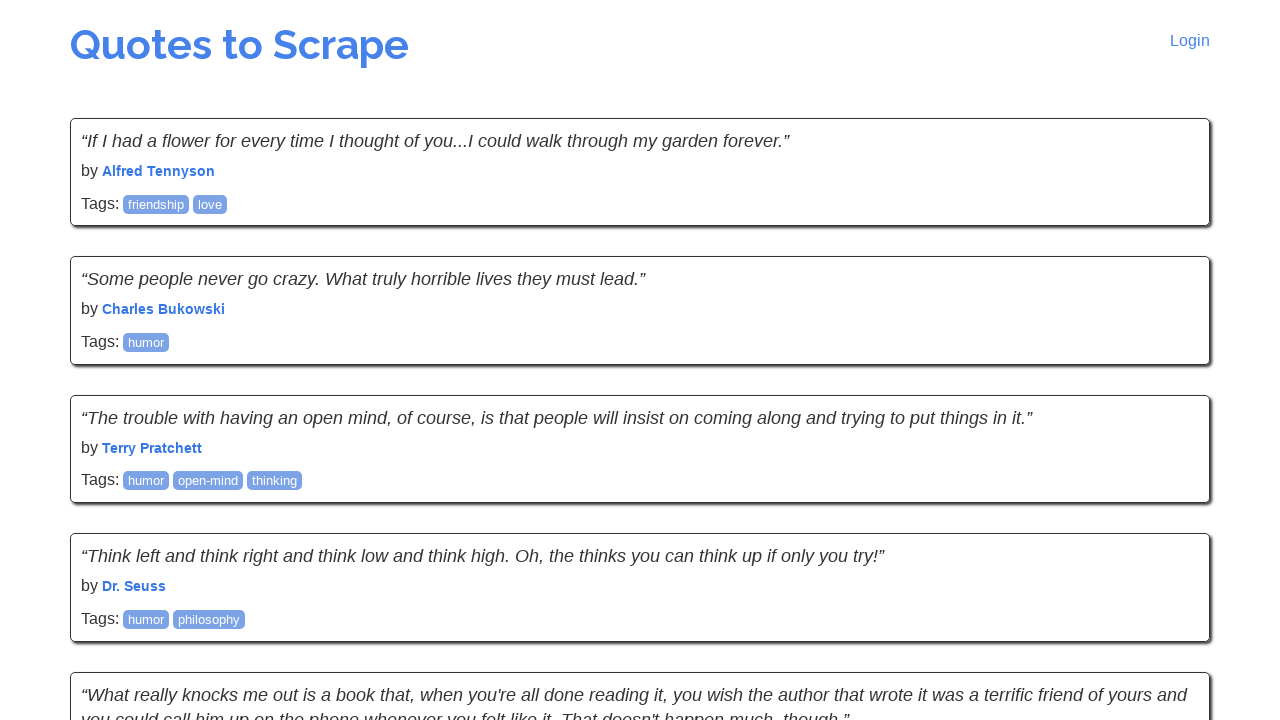

Clicked next button to navigate to next page at (1168, 542) on .next > a
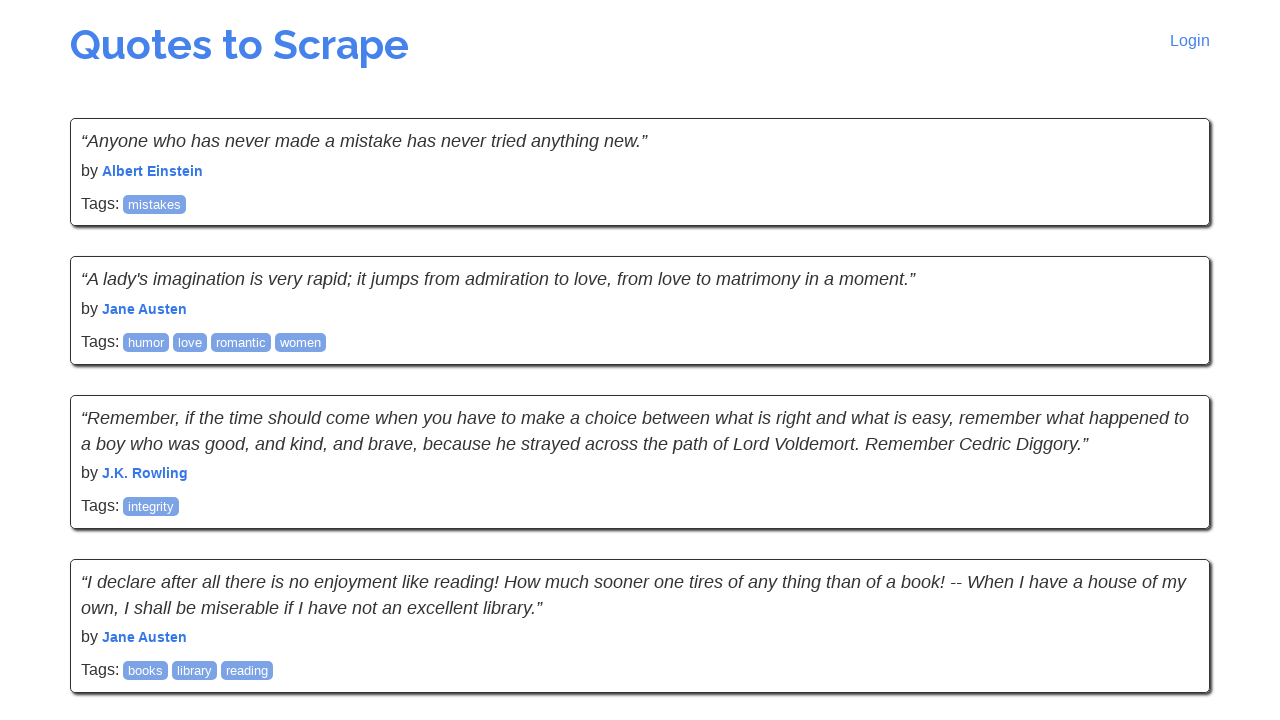

Waited for quotes to load on new page
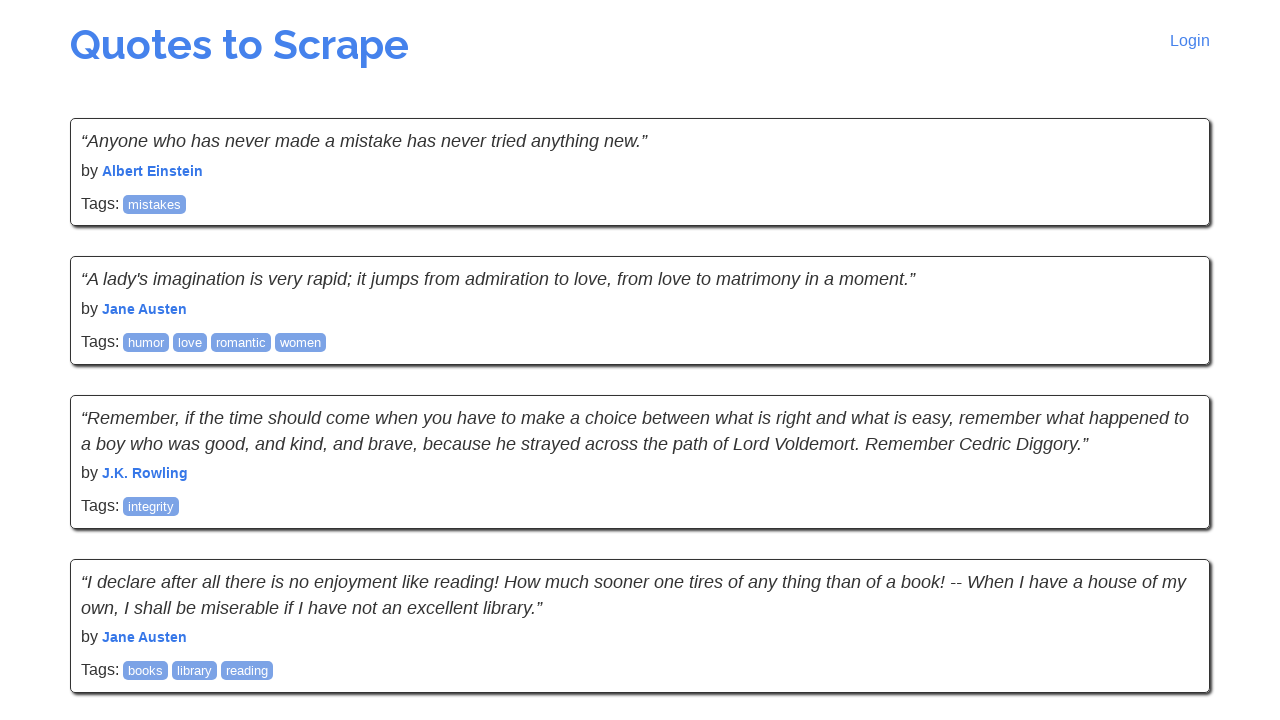

Queried for next button element
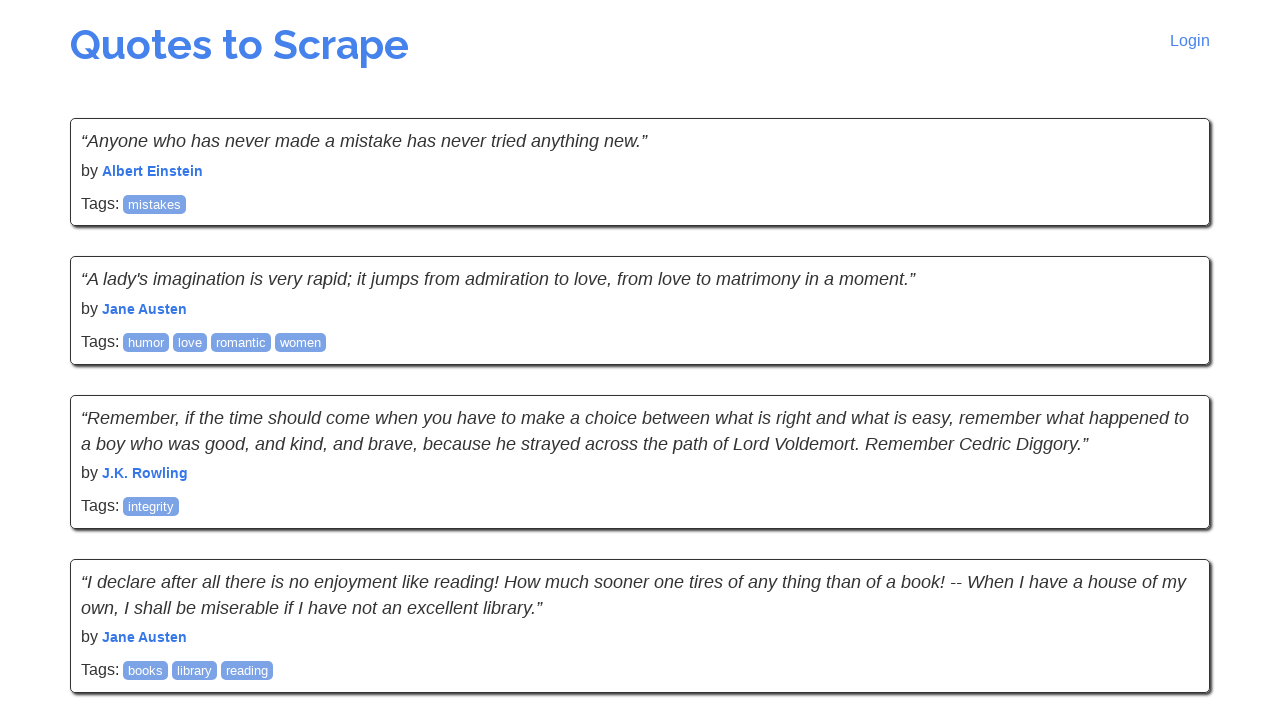

Clicked next button to navigate to next page at (1168, 542) on .next > a
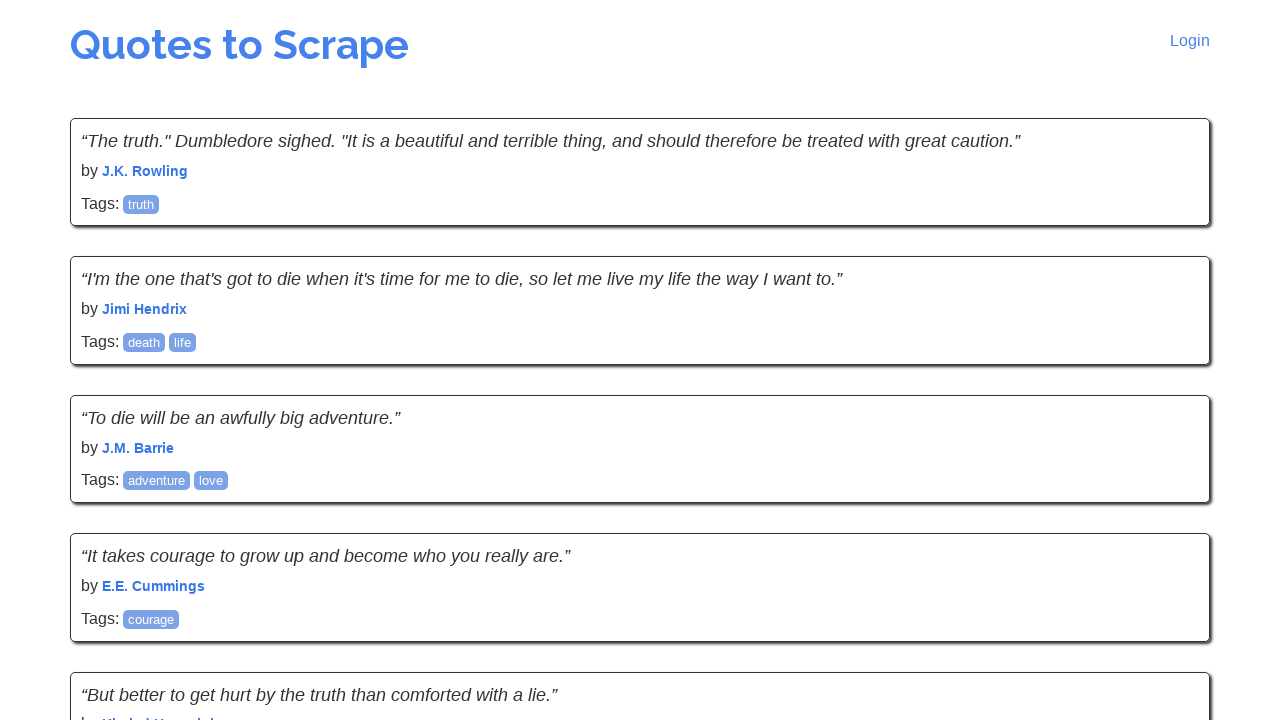

Waited for quotes to load on new page
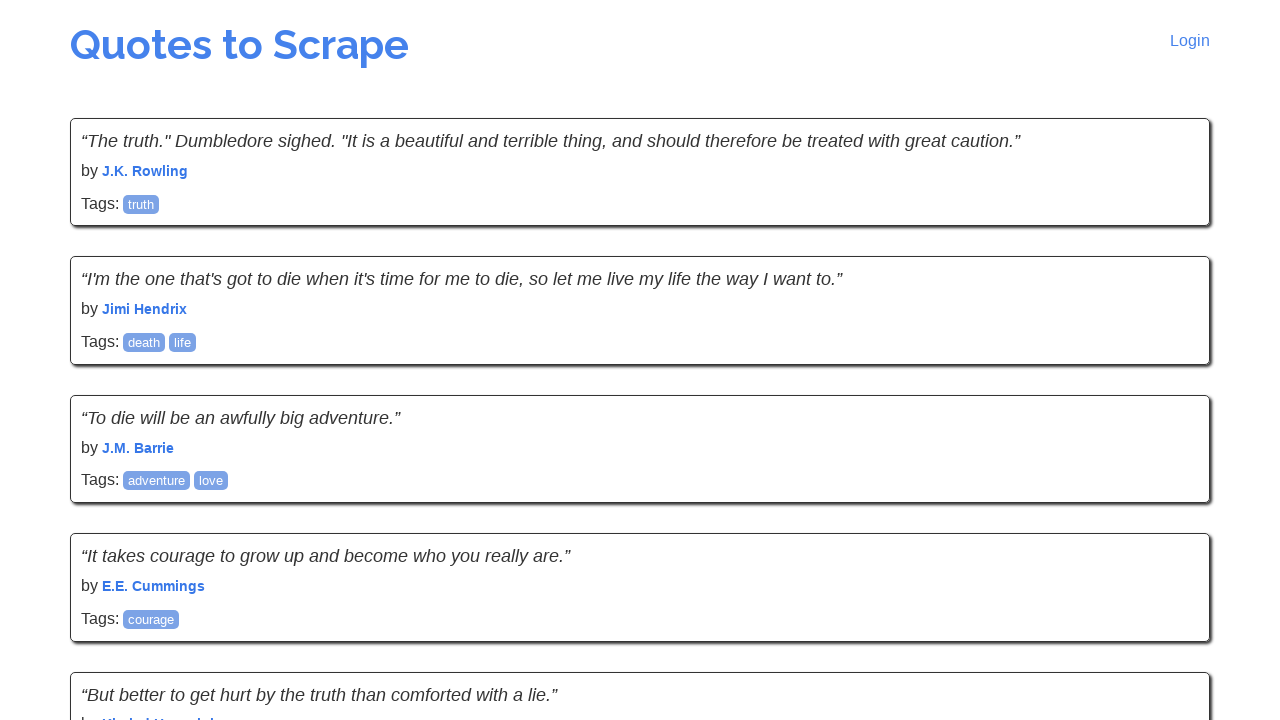

Queried for next button element
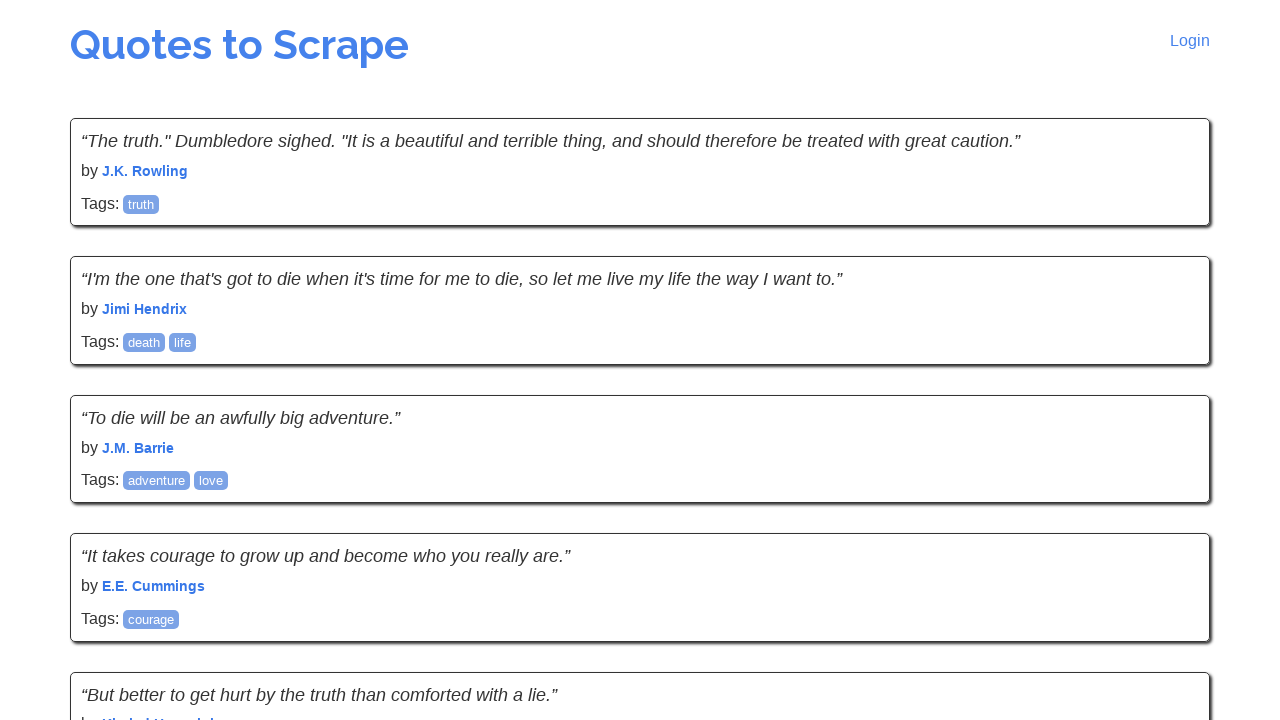

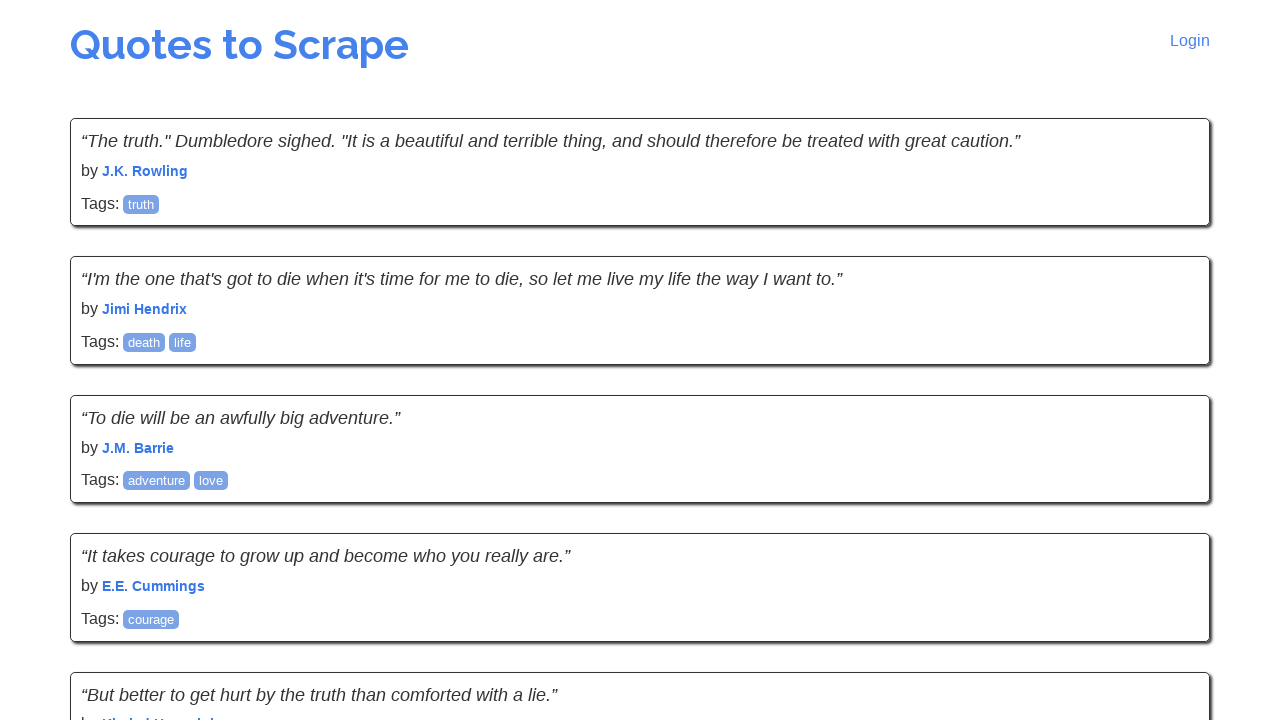